Tests window handle switching by clicking a Privacy link that opens in a new window/tab, then switches to that new window to verify the page loaded correctly.

Starting URL: https://accounts.google.com/signup/v2/webcreateaccount?flowName=GlifWebSignIn&flowEntry=SignUp

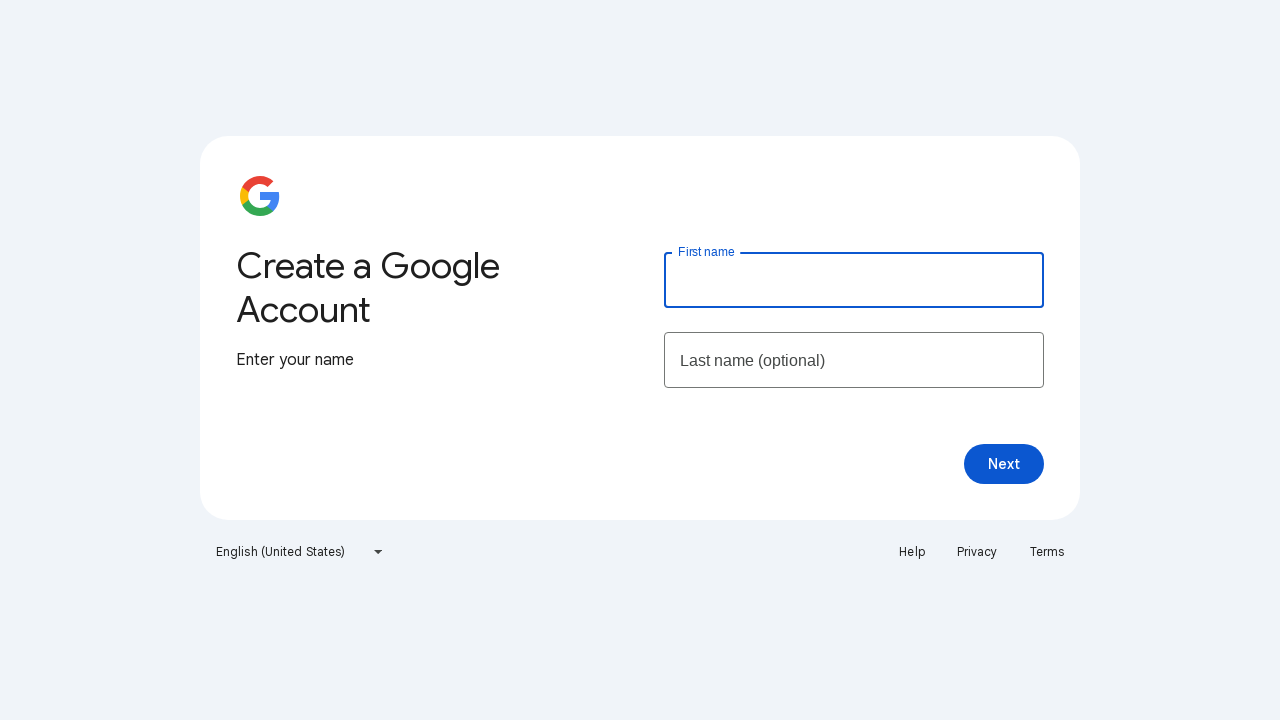

Clicked Privacy link which opens in a new window/tab at (977, 552) on xpath=//a[contains(text(),'Privacy')]
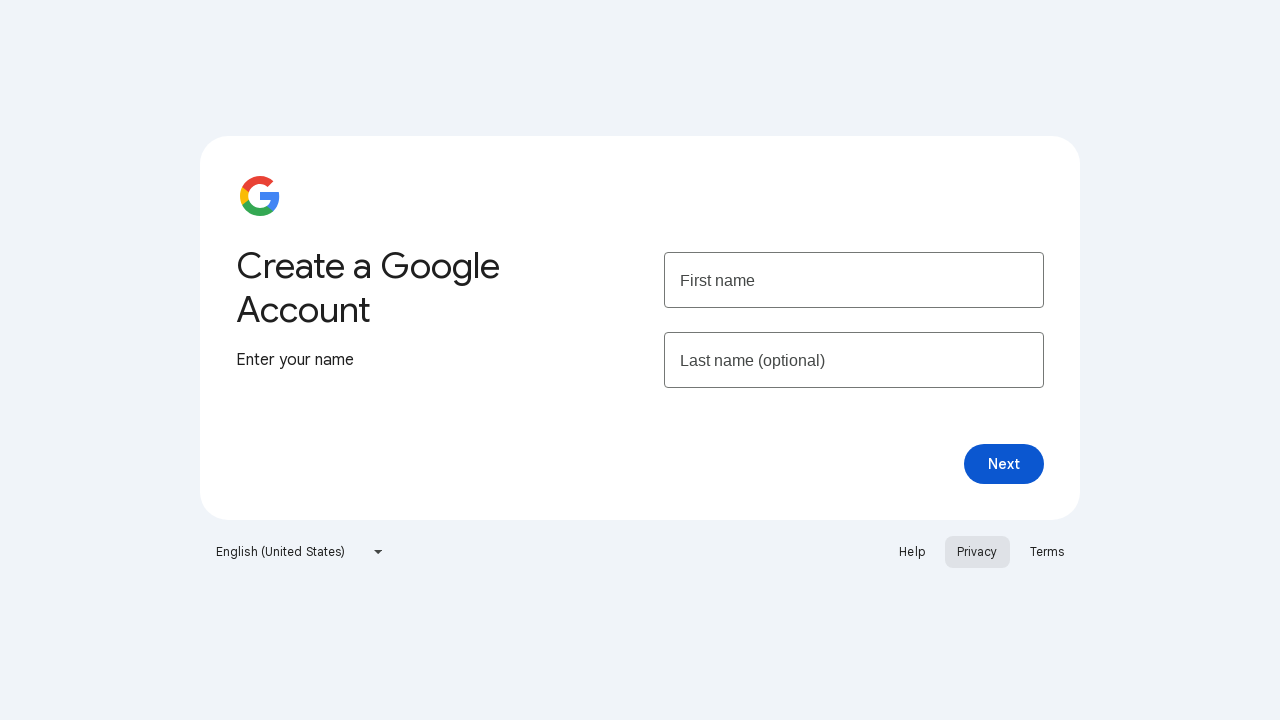

Captured new page object from context
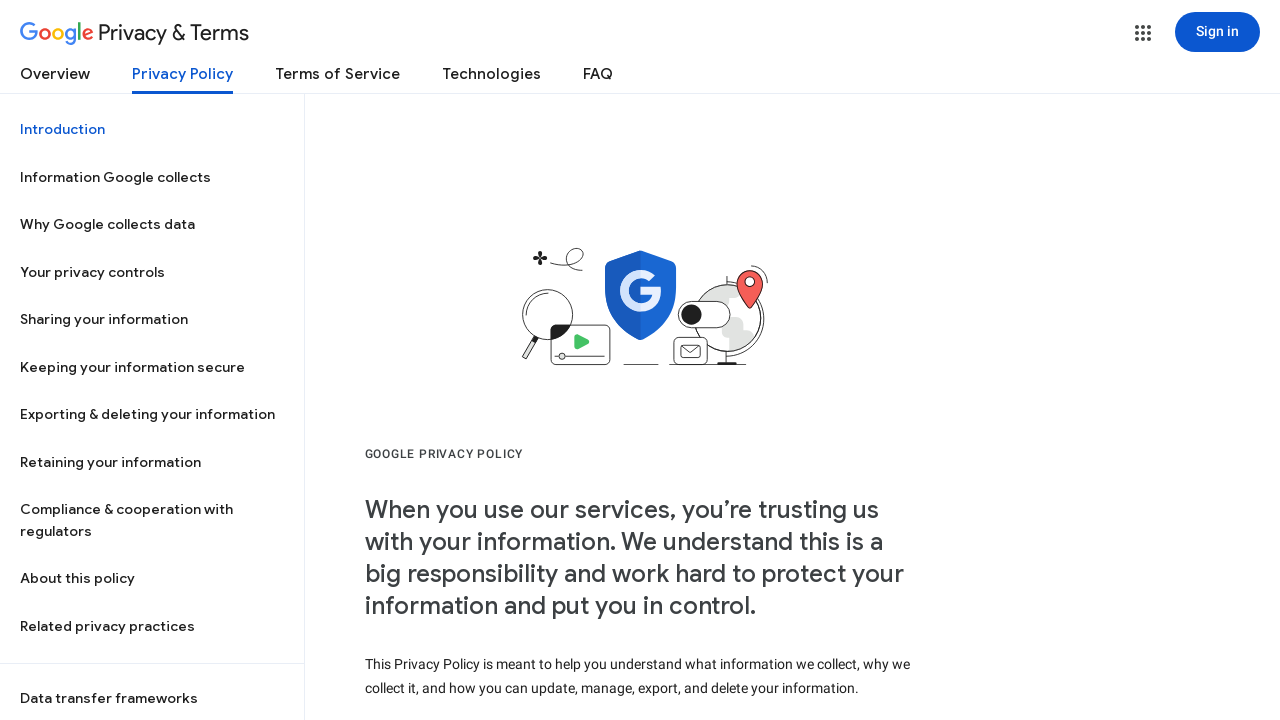

New page finished loading
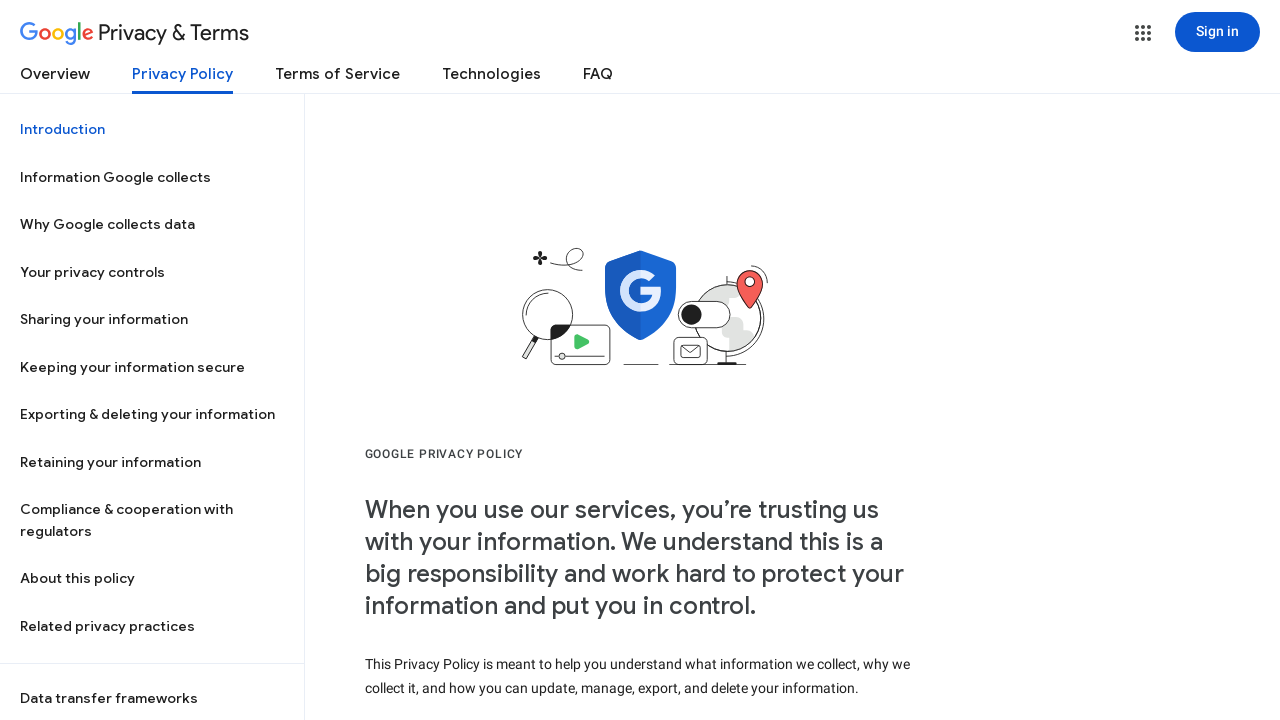

Retrieved new page title: Privacy Policy – Privacy & Terms – Google
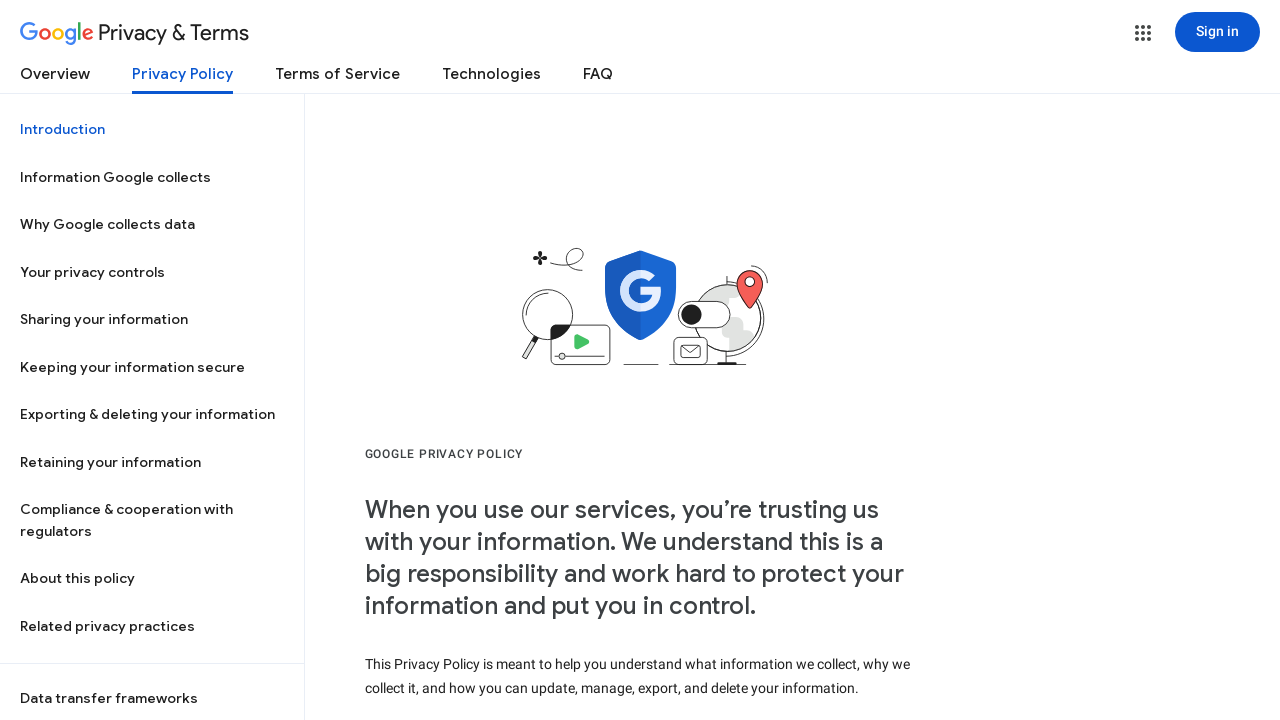

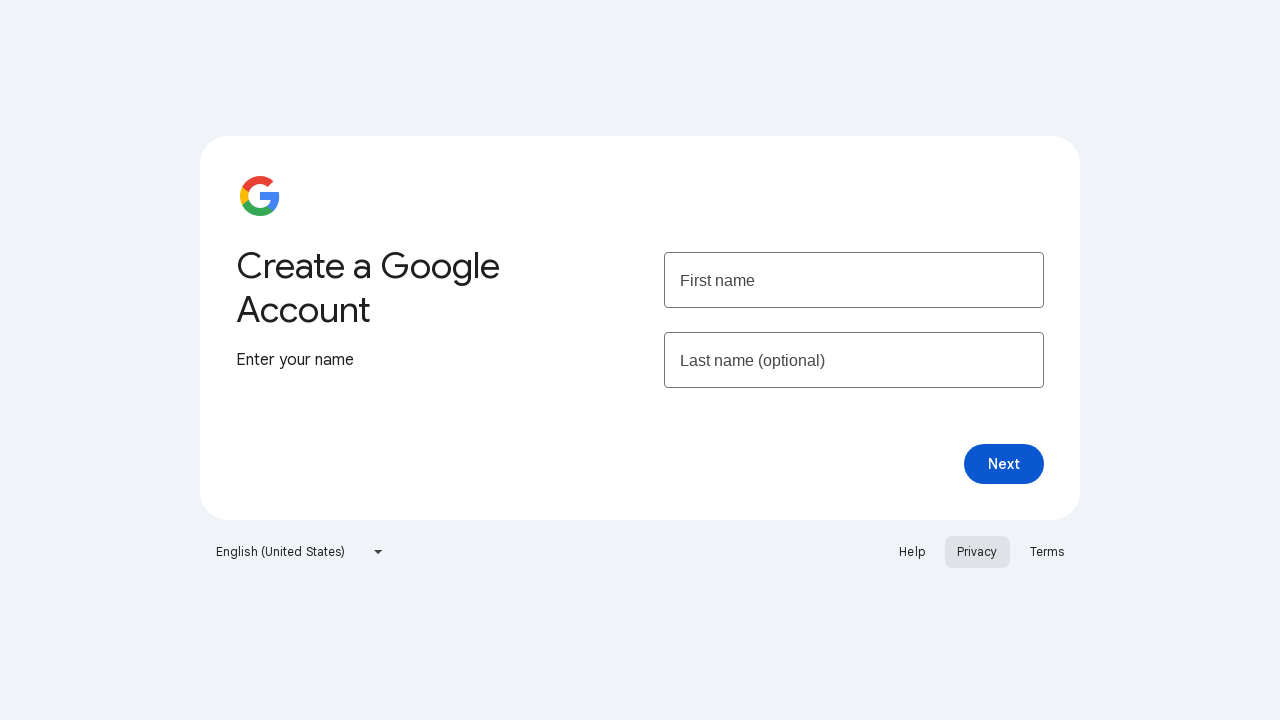